Creates a new basketball league in Basketball GM, plays through the regular season until the trade deadline, views the roster, then continues playing through playoffs until completion.

Starting URL: https://play.basketball-gm.com/l/1/trade

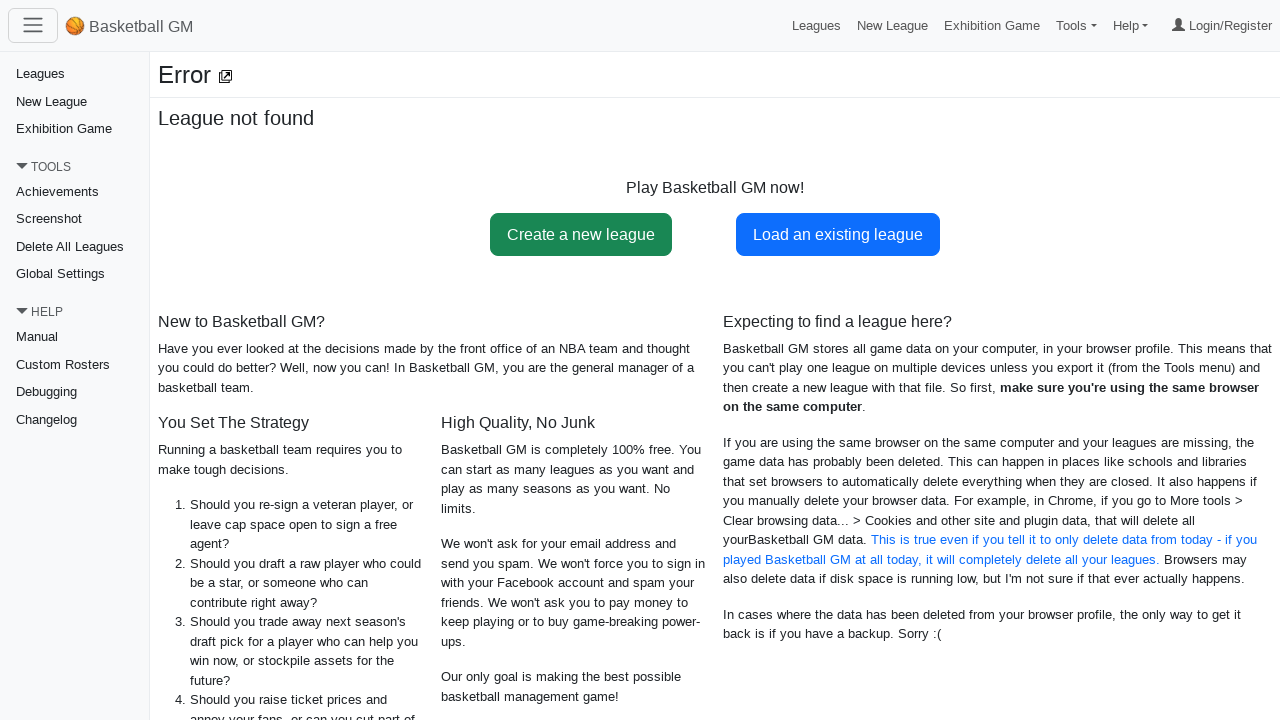

Clicked 'Create a new league' link at (581, 234) on internal:role=link[name="Create a new league"i]
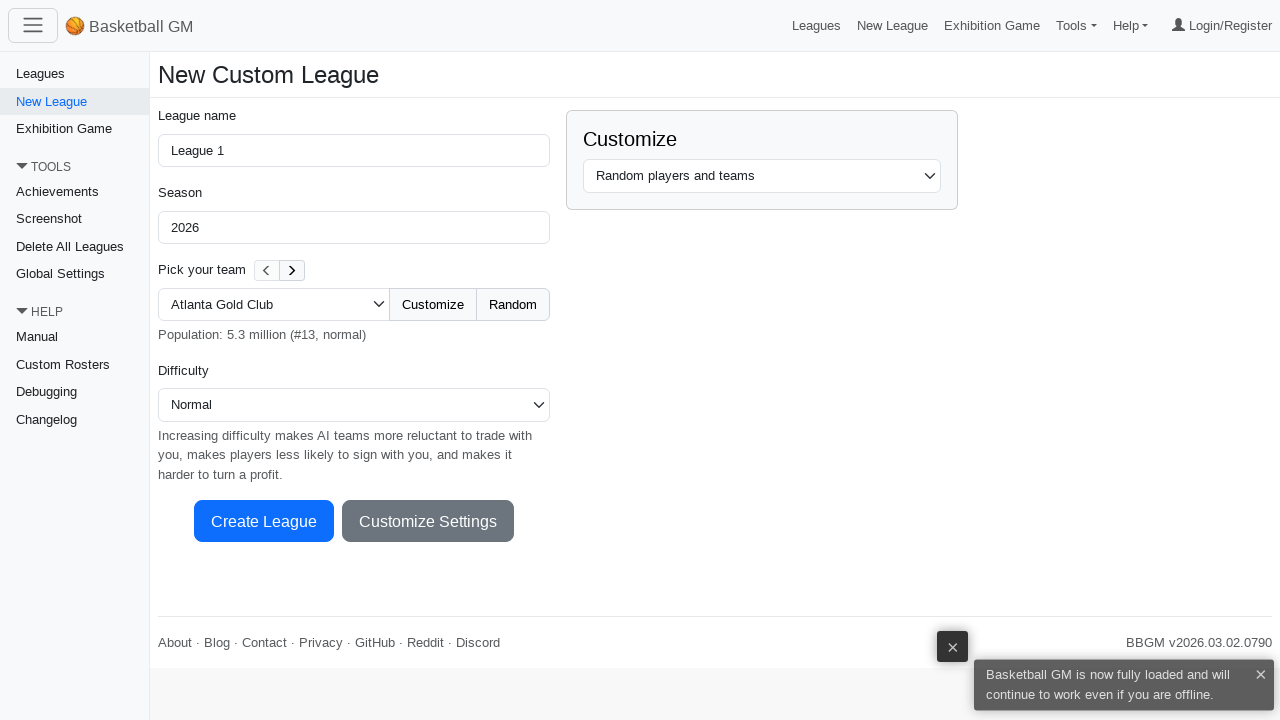

Selected 'real' option from third combobox on internal:role=combobox >> nth=2
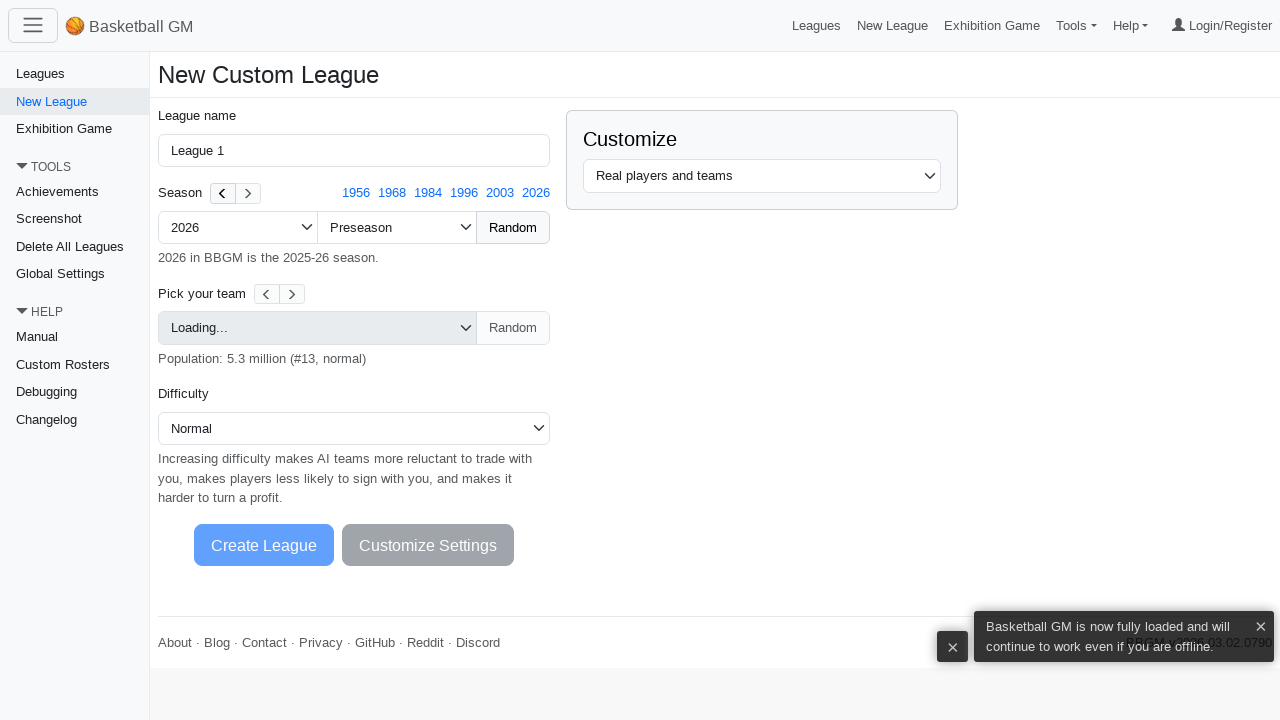

Clicked 'Create League' button at (264, 545) on internal:role=button[name="Create League Processing"i]
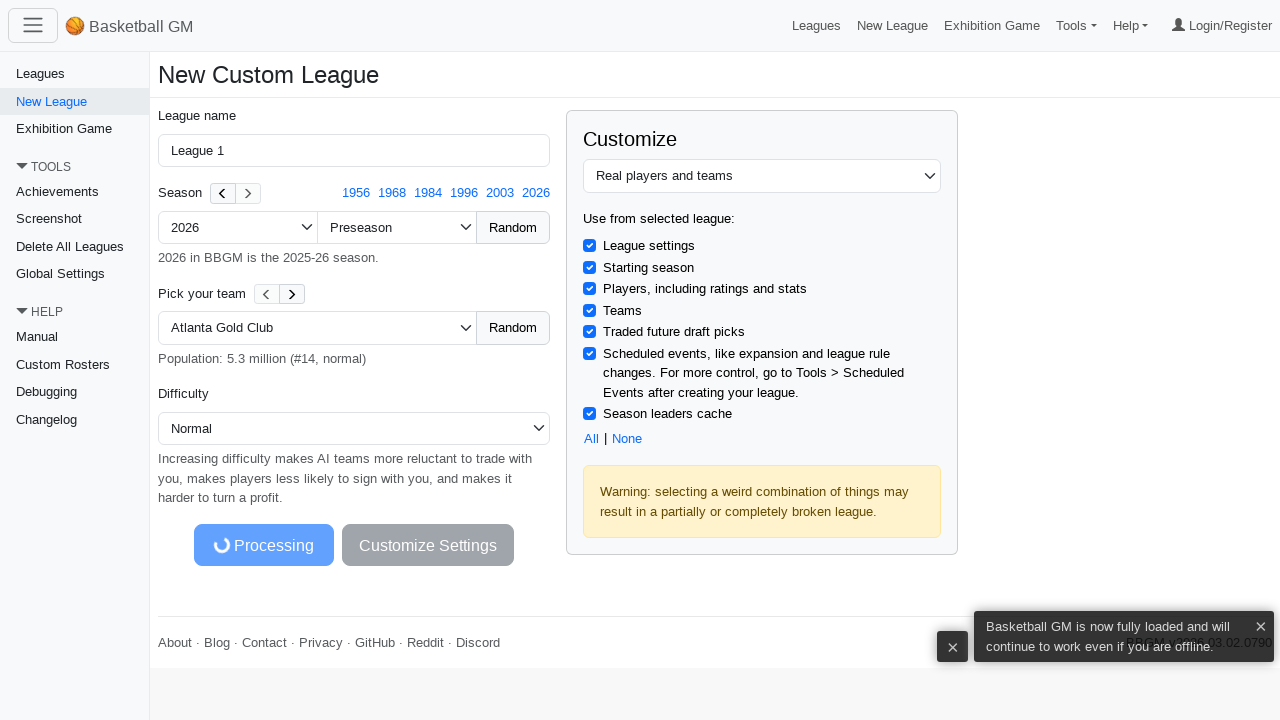

Clicked 'Play' button after league creation at (245, 26) on internal:role=button[name="Play"s]
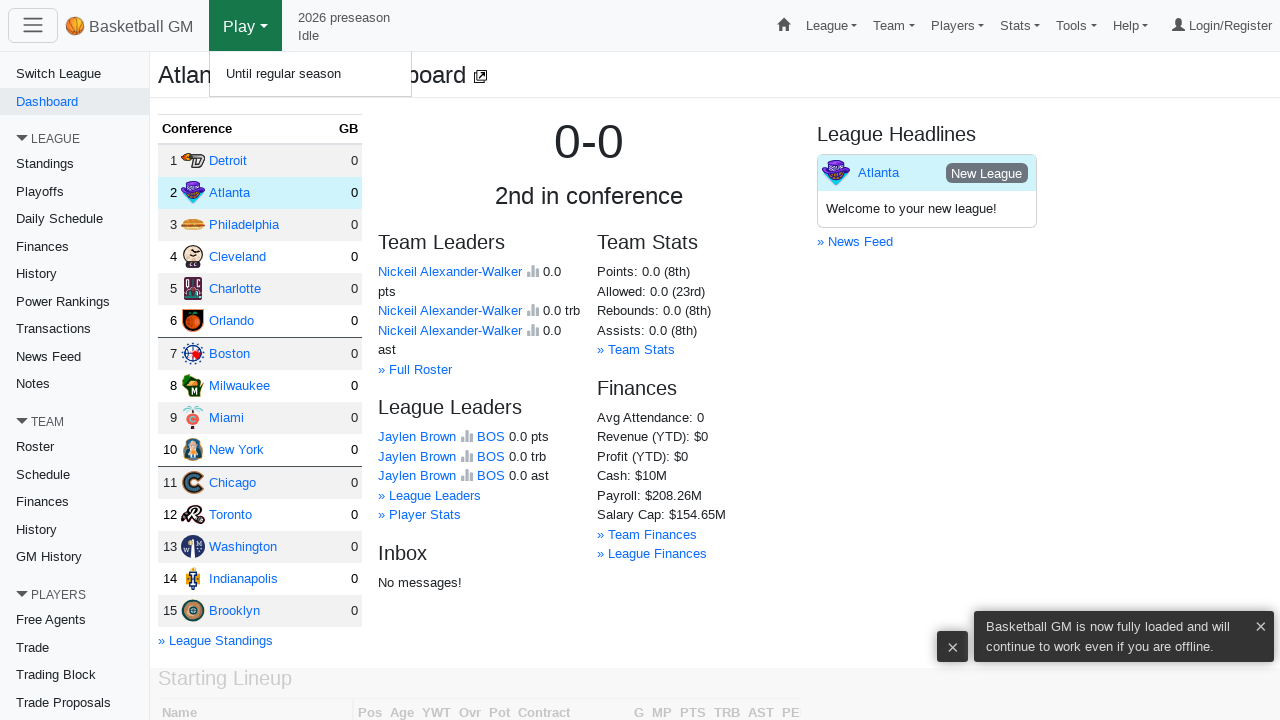

Clicked 'Until regular season' button at (311, 74) on internal:role=button[name="Until regular season"i]
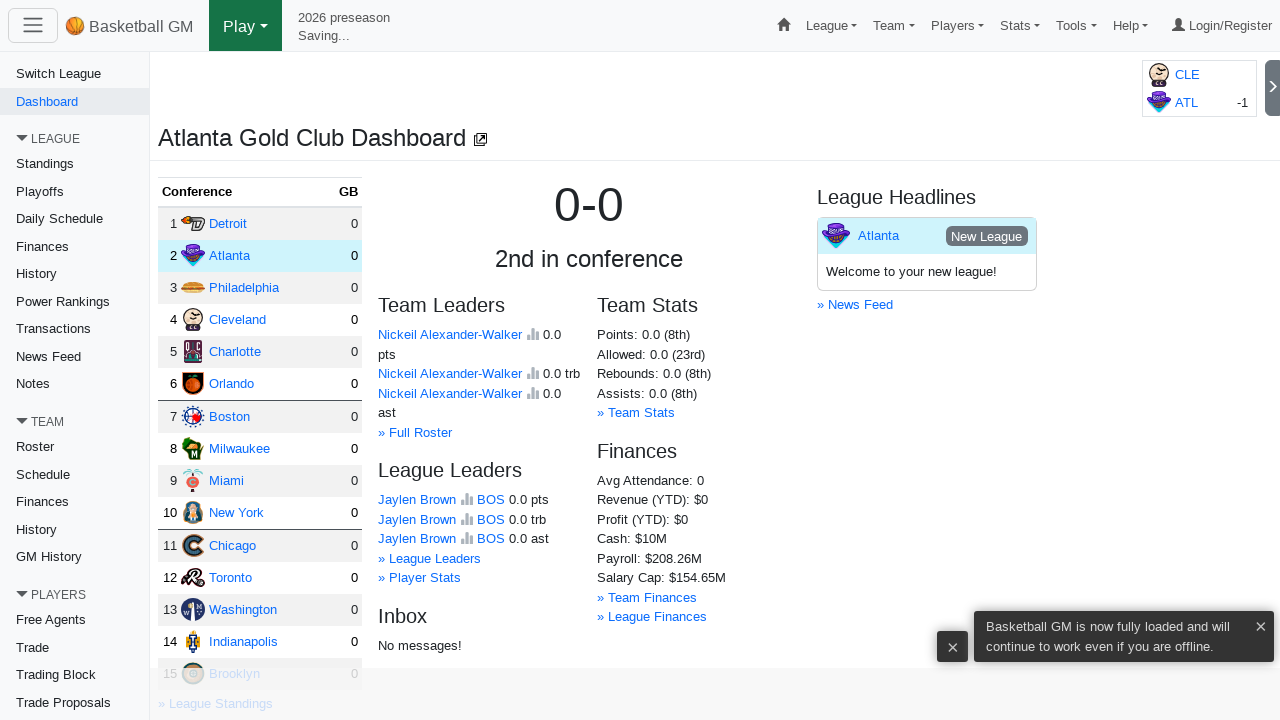

Clicked 'Play' button to continue simulation at (245, 26) on internal:role=button[name="Play"s]
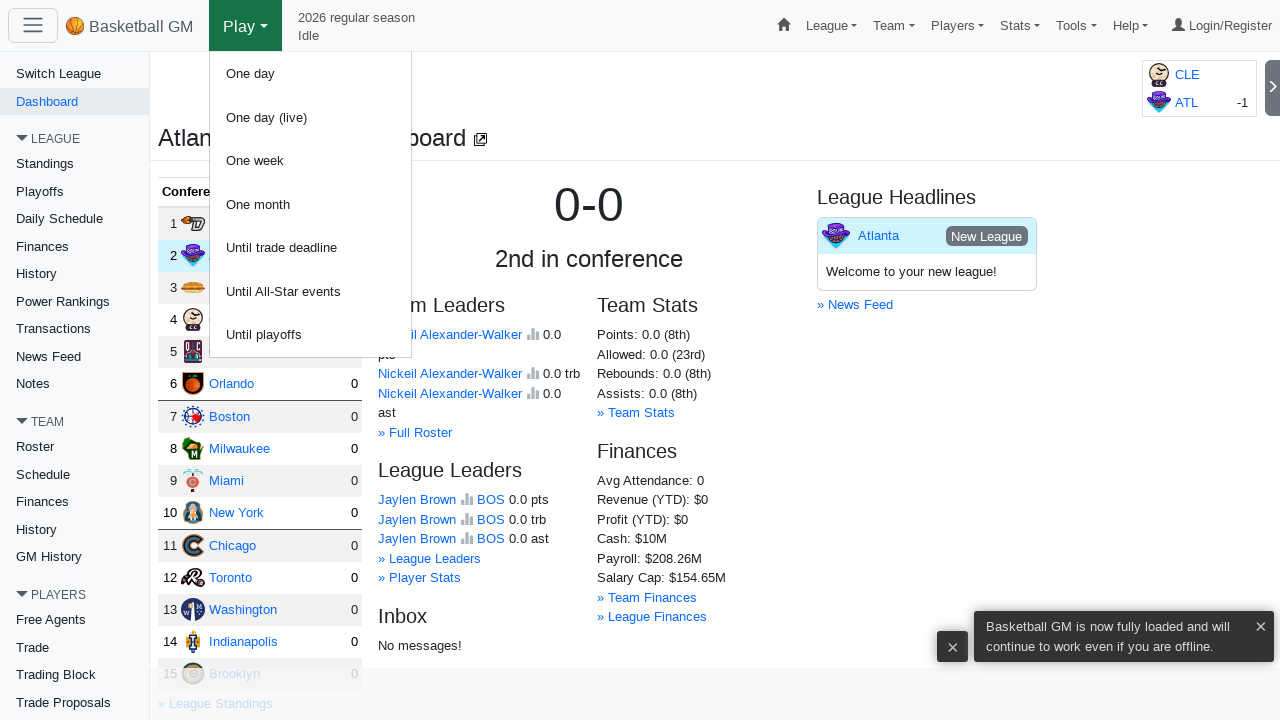

Clicked 'Until trade deadline' button at (311, 248) on internal:role=button[name="Until trade deadline"i]
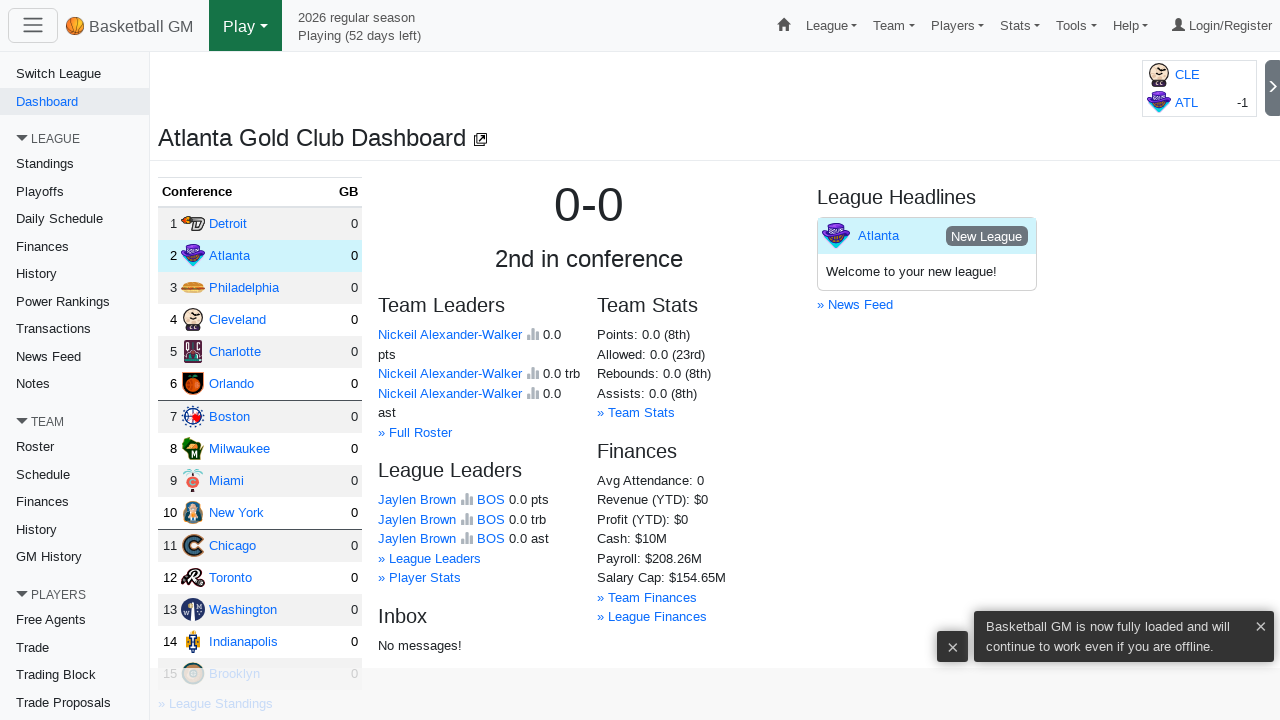

Clicked 'Roster' link to view team roster at (74, 447) on internal:role=link[name="Roster"s]
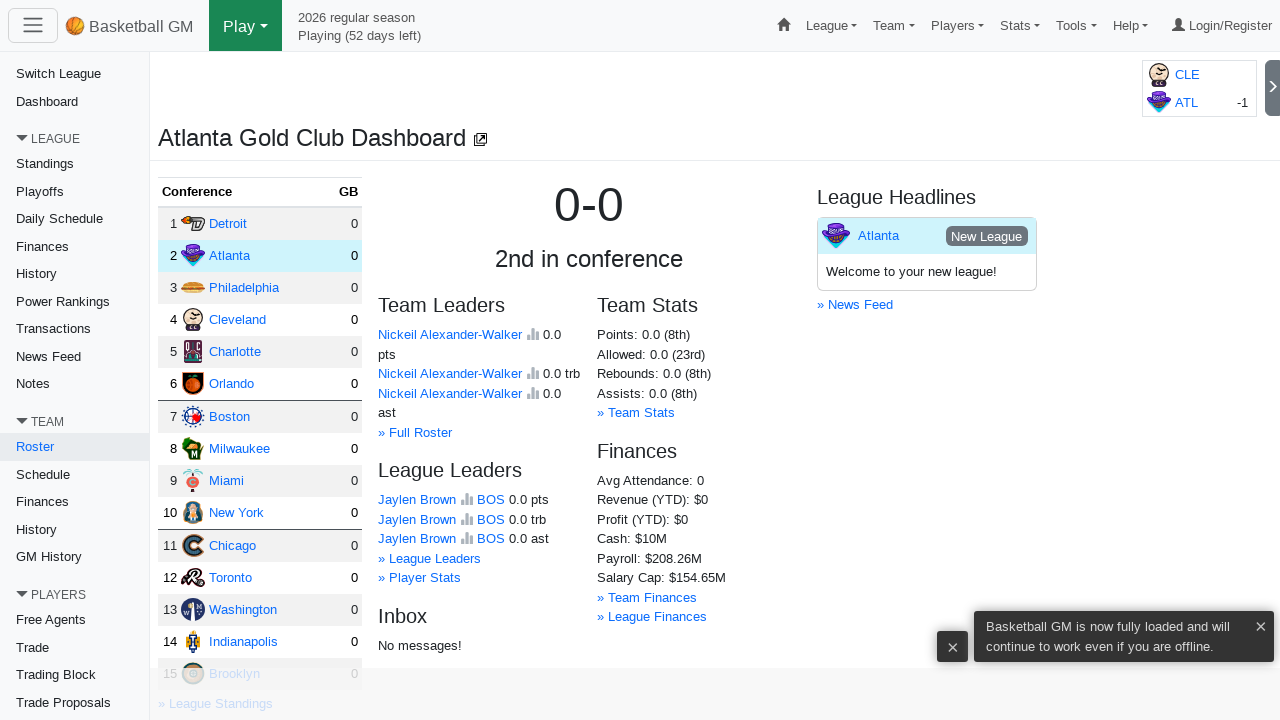

Roster page content loaded
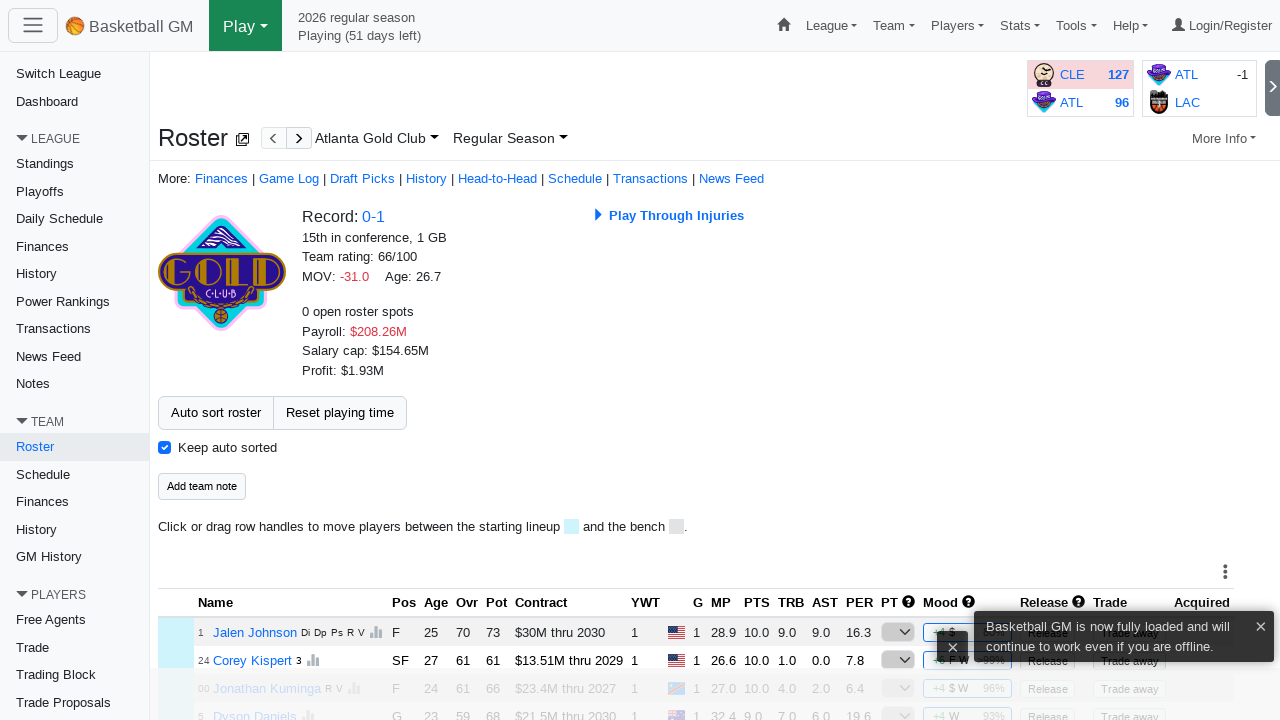

Clicked 'Play' button to continue from roster view at (245, 26) on internal:role=button[name="Play"s]
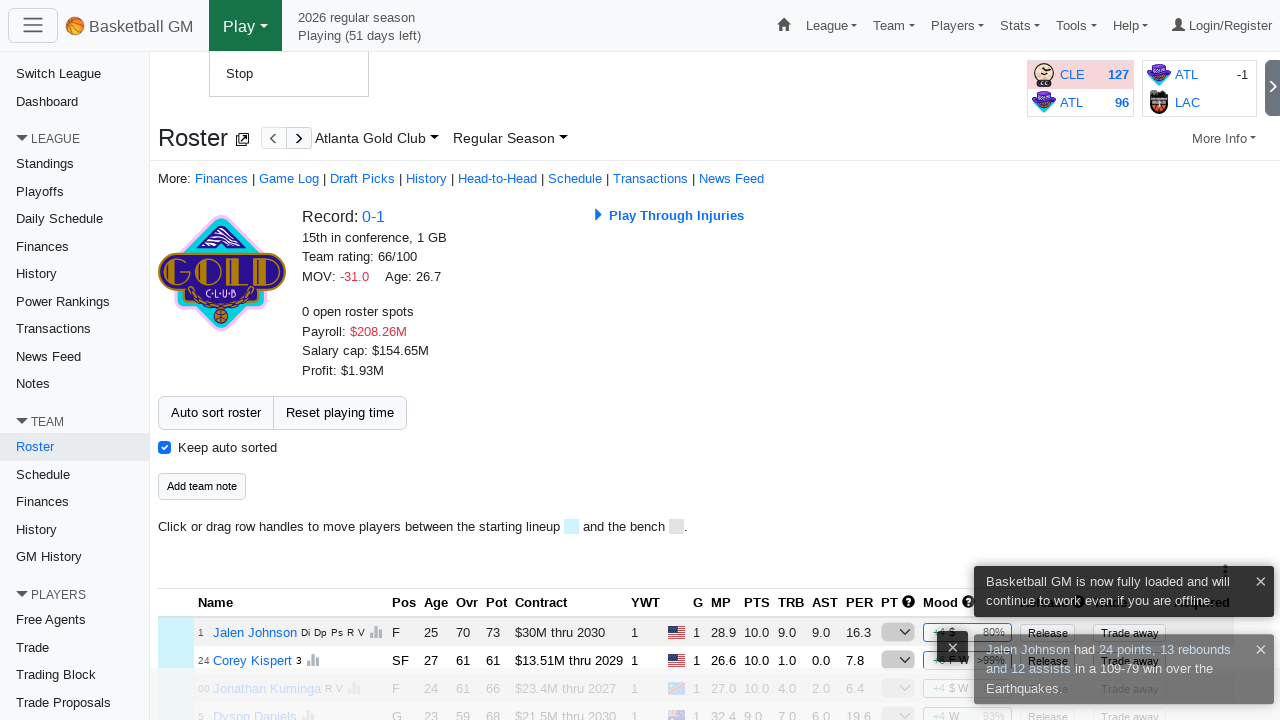

Clicked 'Until playoffs' button at (311, 291) on internal:role=button[name="Until playoffs"i]
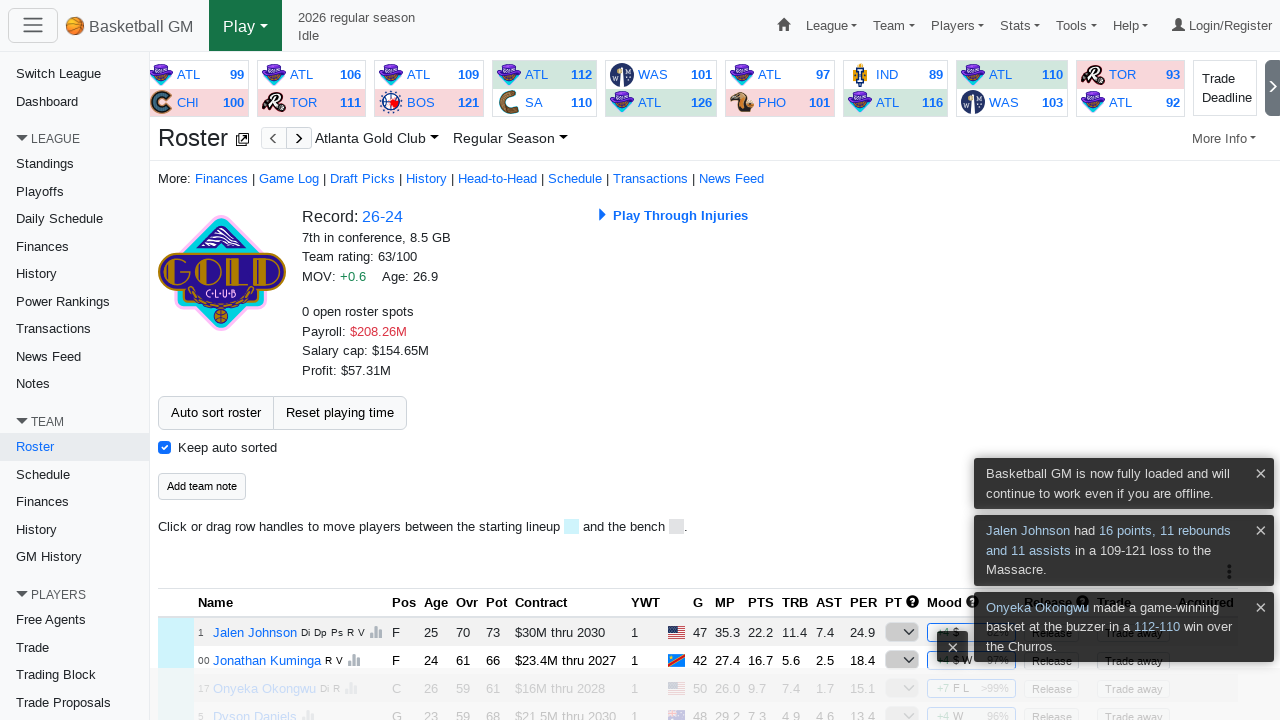

Clicked 'Play' button to continue simulation toward playoffs at (245, 26) on internal:role=button[name="Play"s]
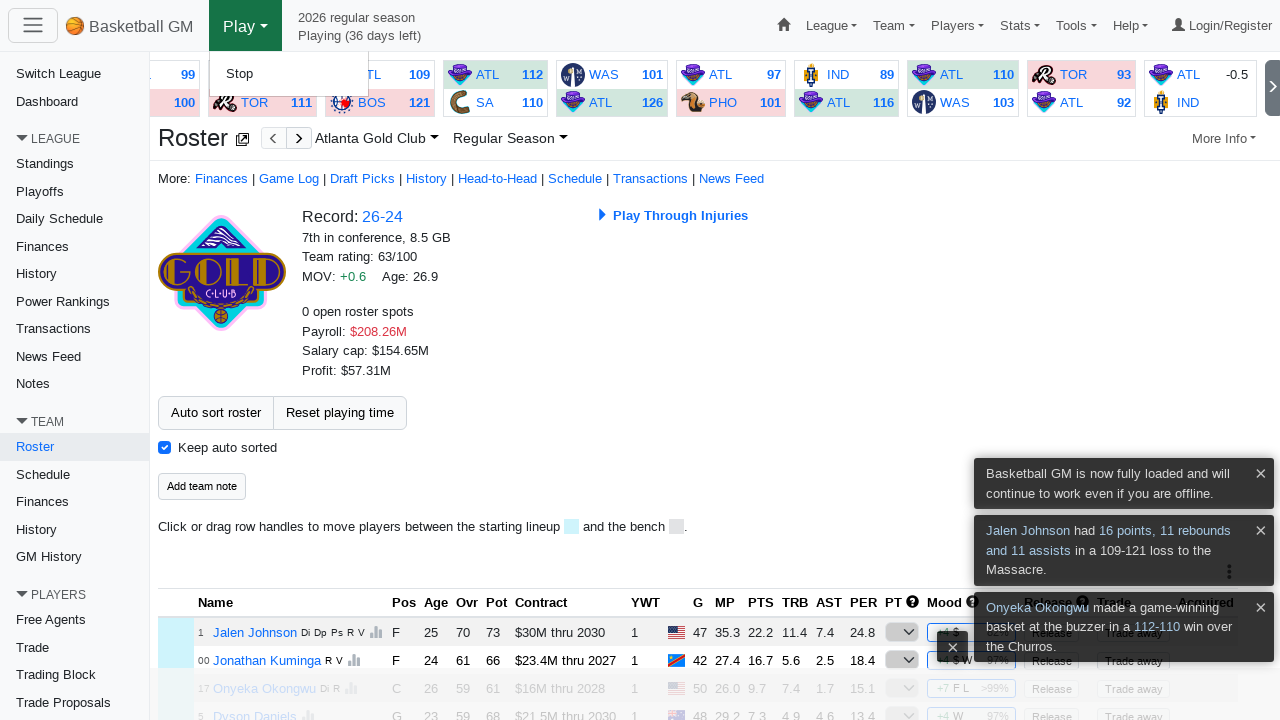

Clicked 'Through playoffs' button at (342, 248) on internal:role=button[name="Through playoffs"i]
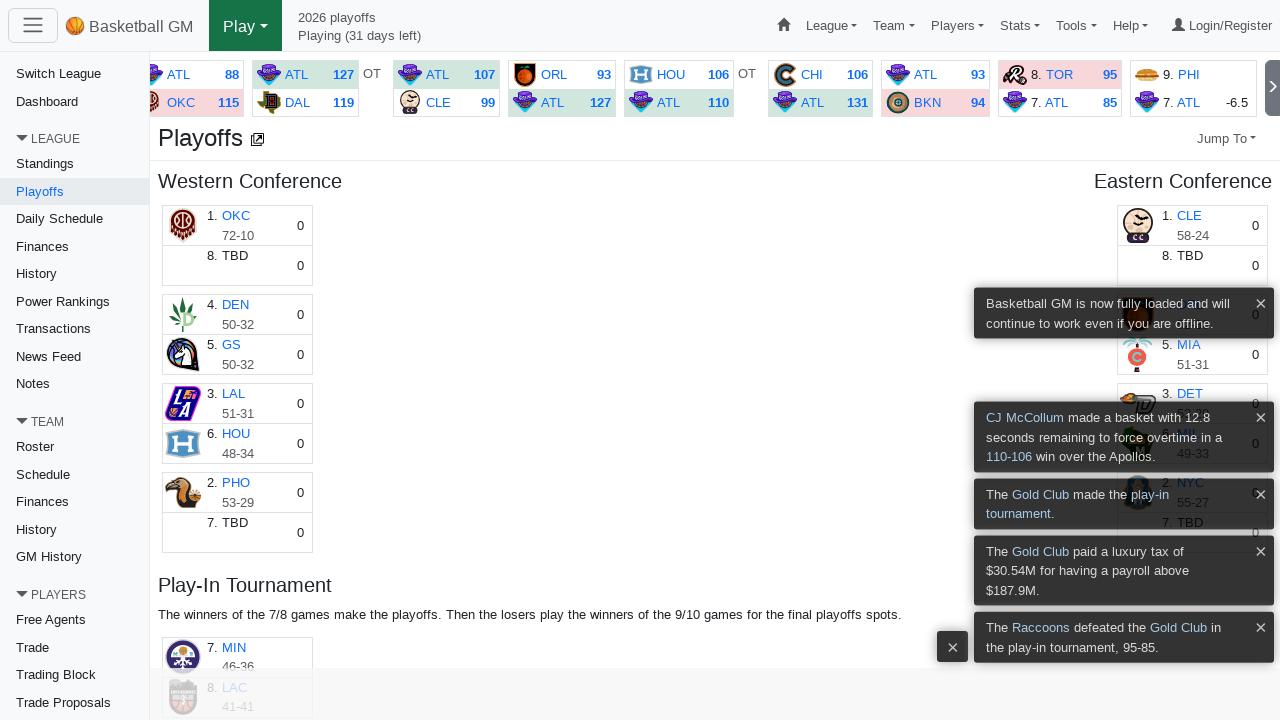

Clicked 'Play' button to simulate through playoffs completion at (245, 26) on internal:role=button[name="Play"s]
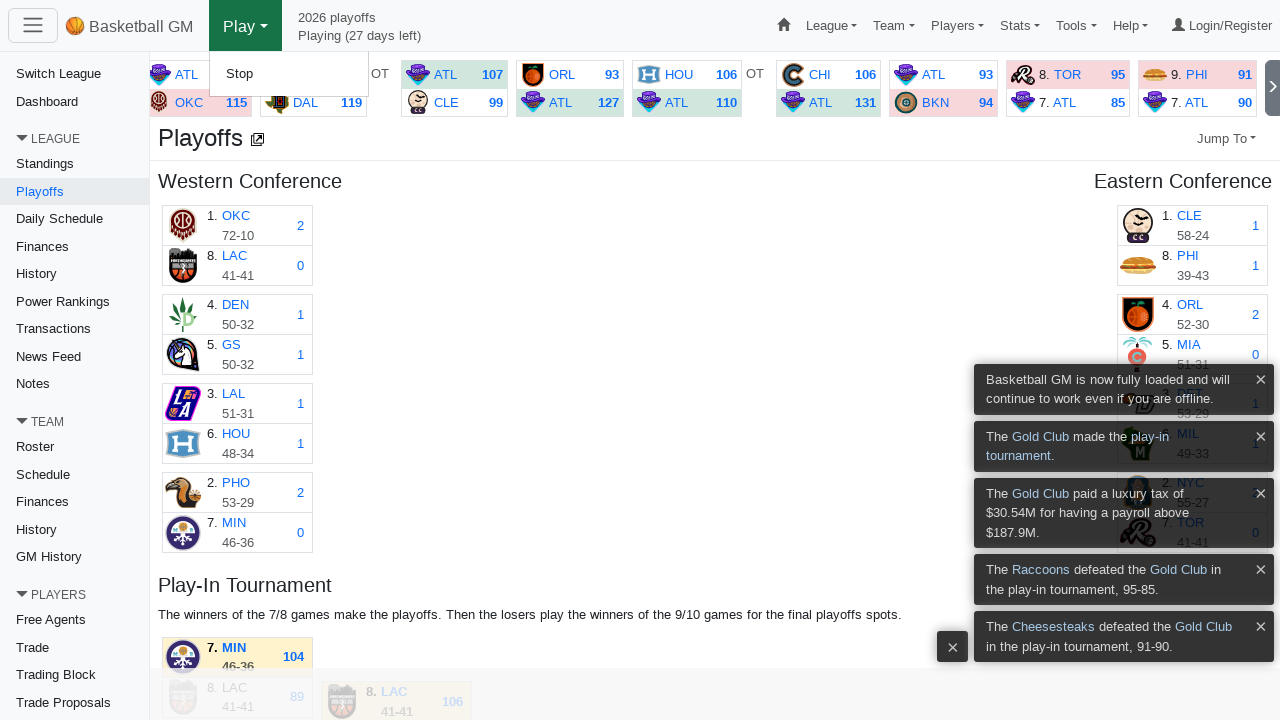

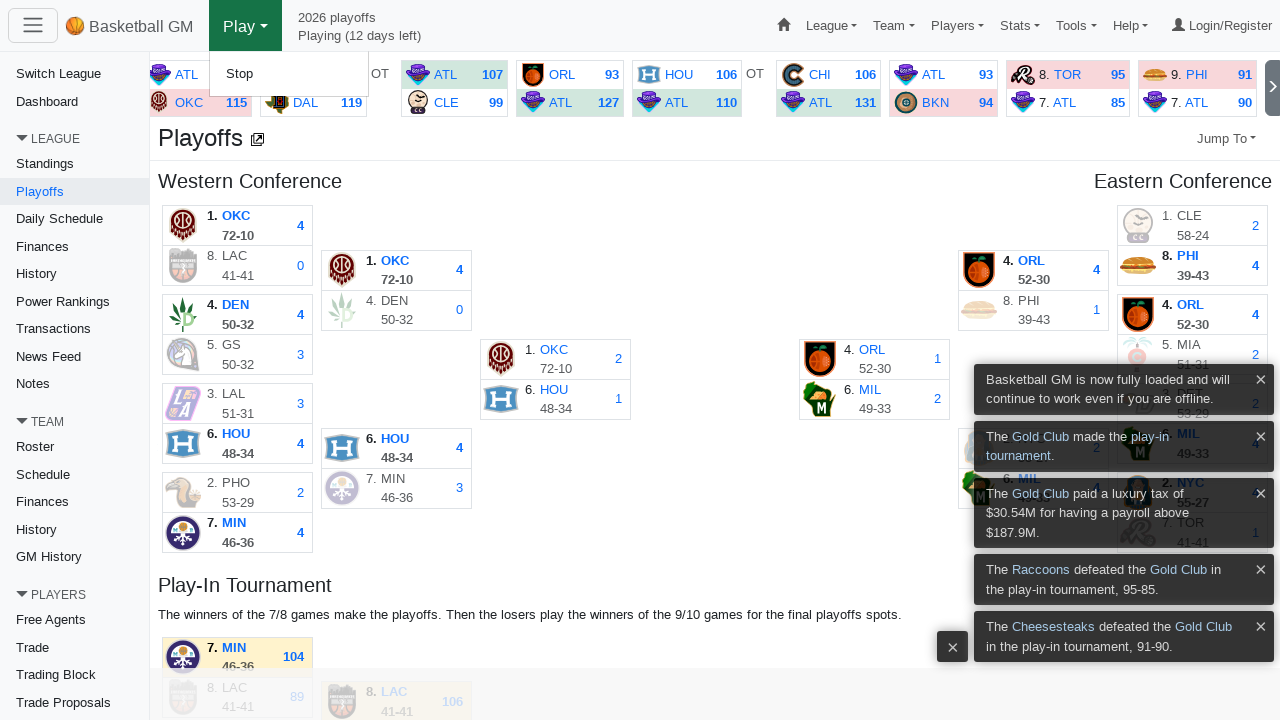